Tests the ignore case option by entering text with different cases and enabling the checkbox.

Starting URL: https://code-diff.dev.devtools.site

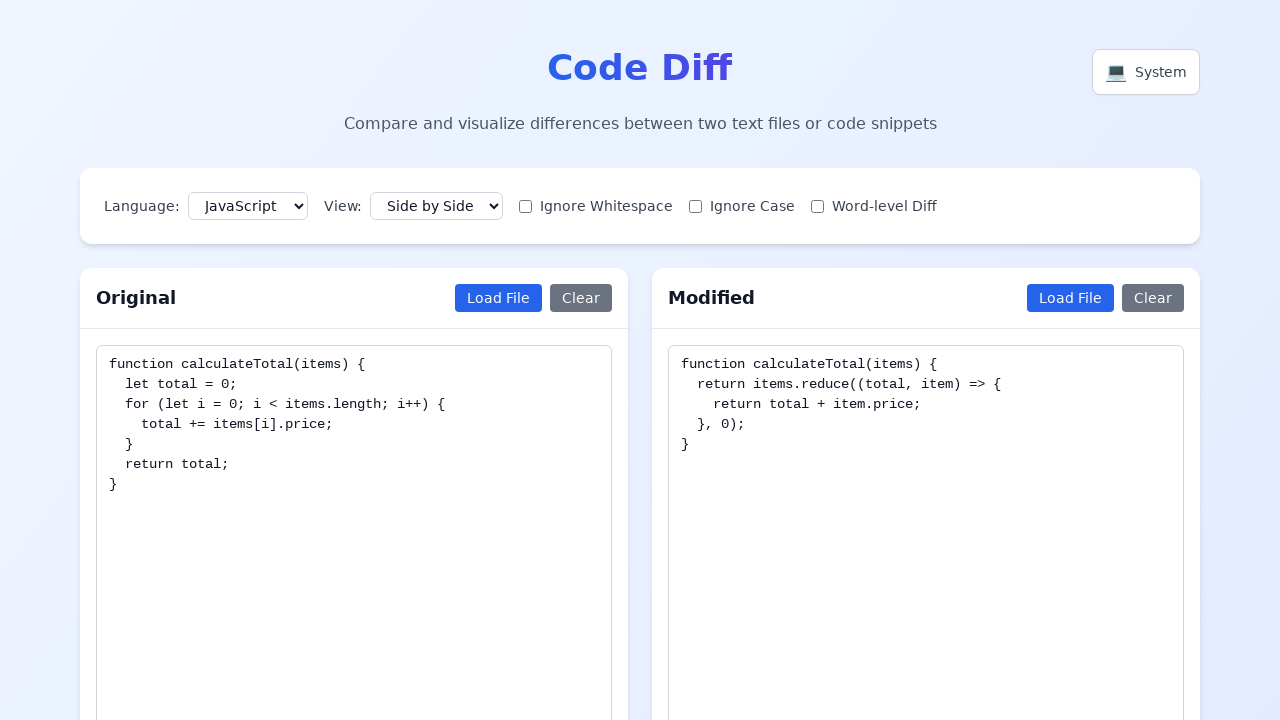

Waited for SPA to load
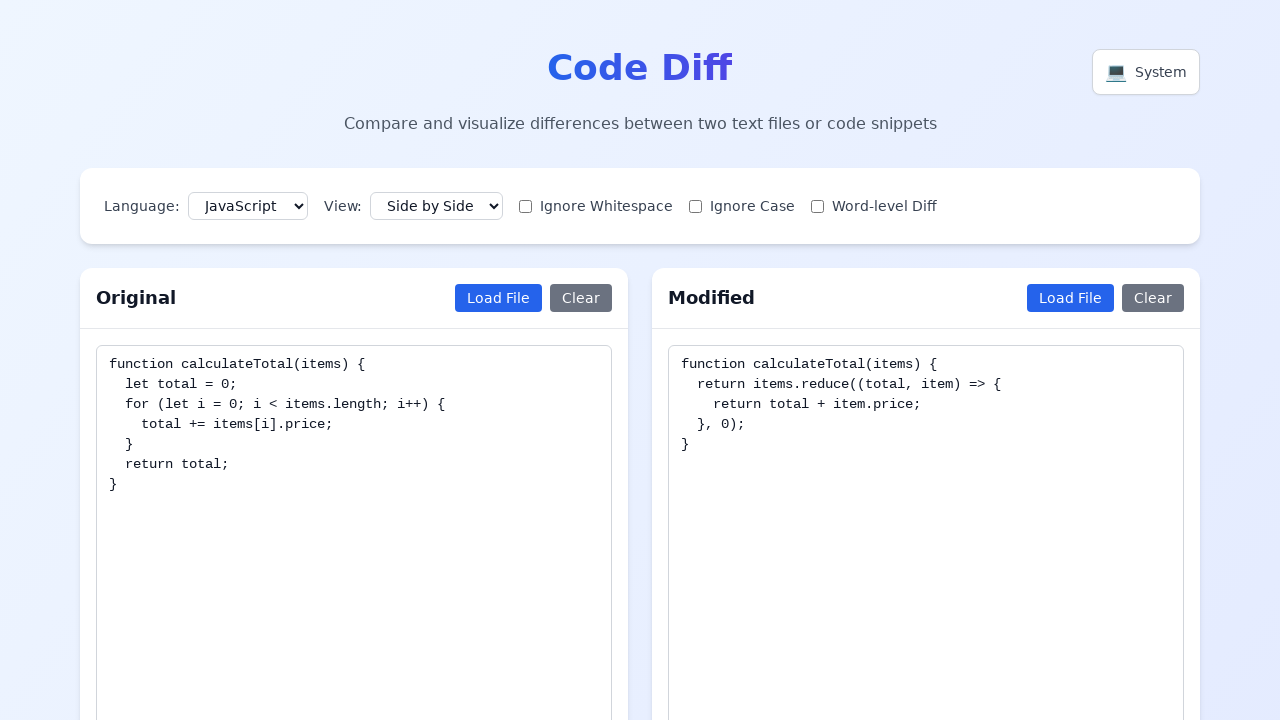

Filled original textarea with 'Hello World' on textarea[placeholder*="original"]
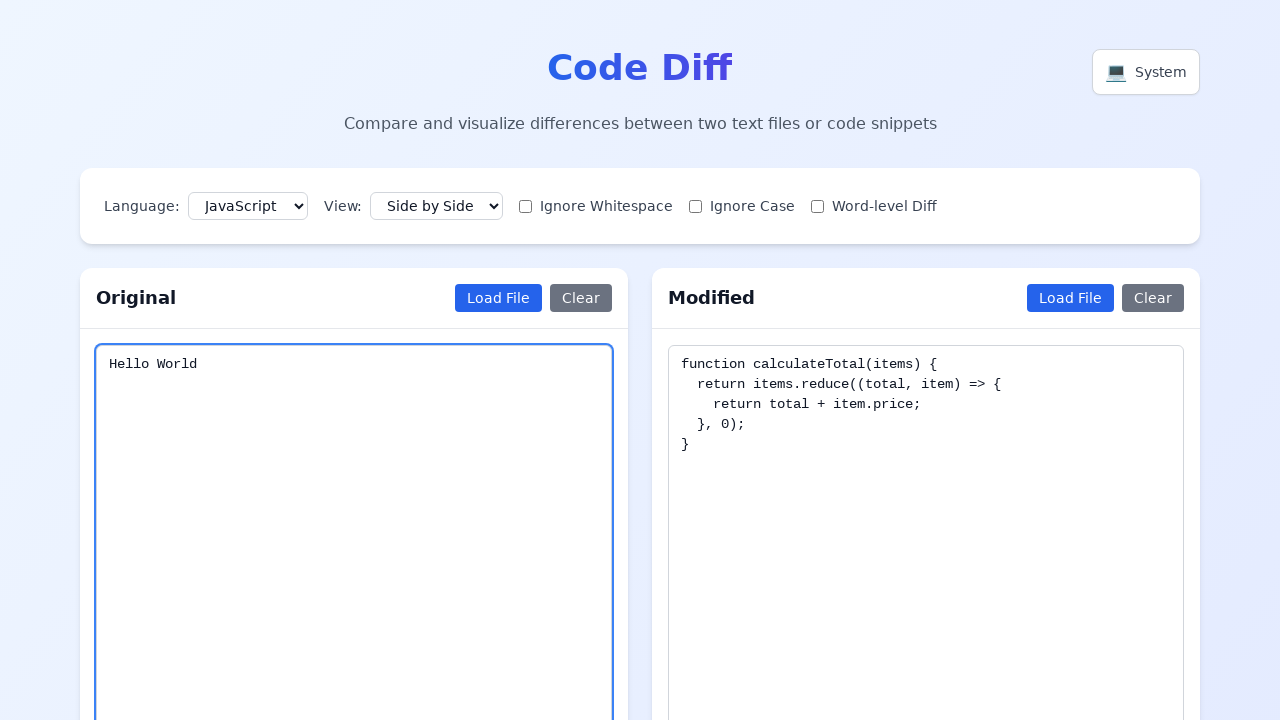

Filled modified textarea with 'hello world' on textarea[placeholder*="modified"]
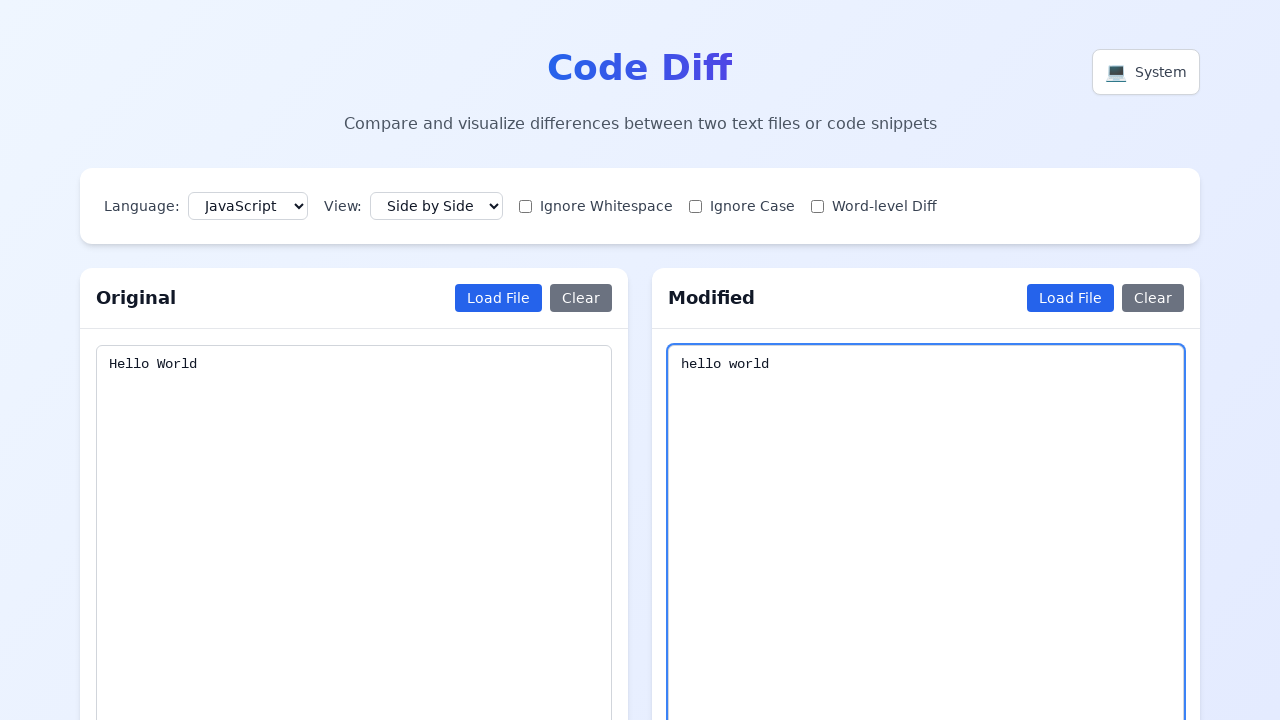

Waited for text input to process
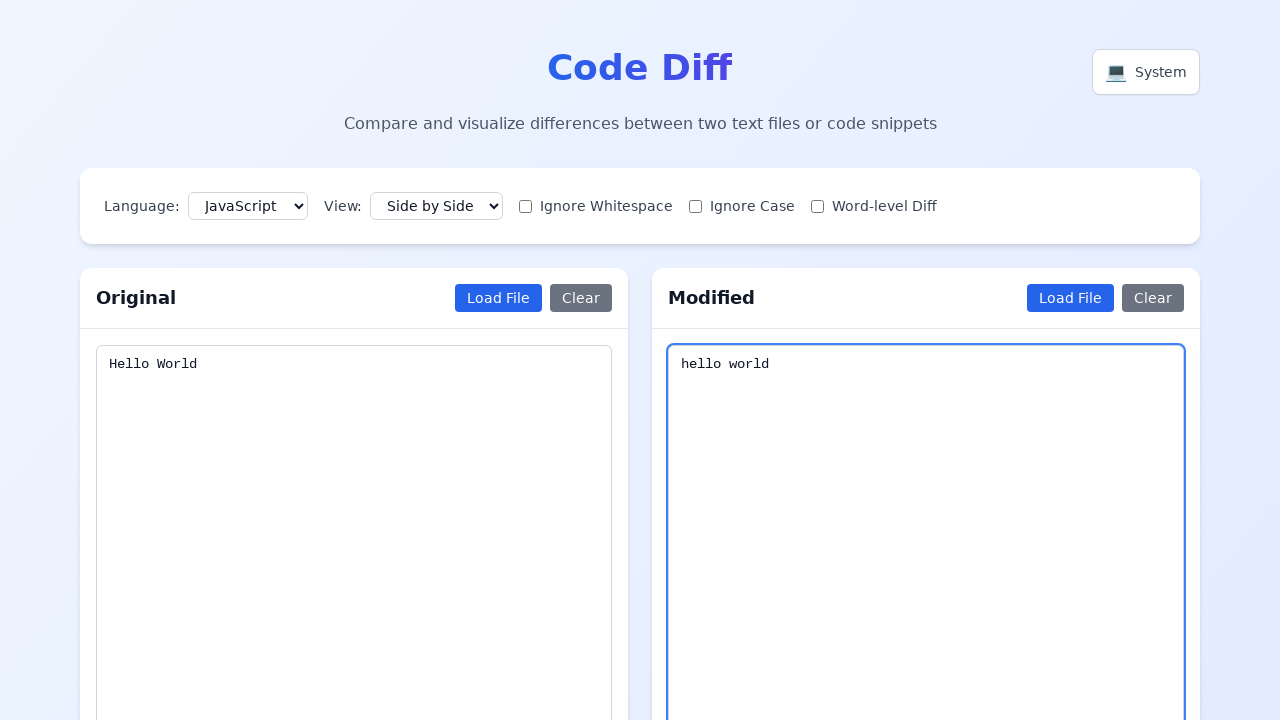

Enabled ignore case checkbox at (696, 206) on #ignore-case
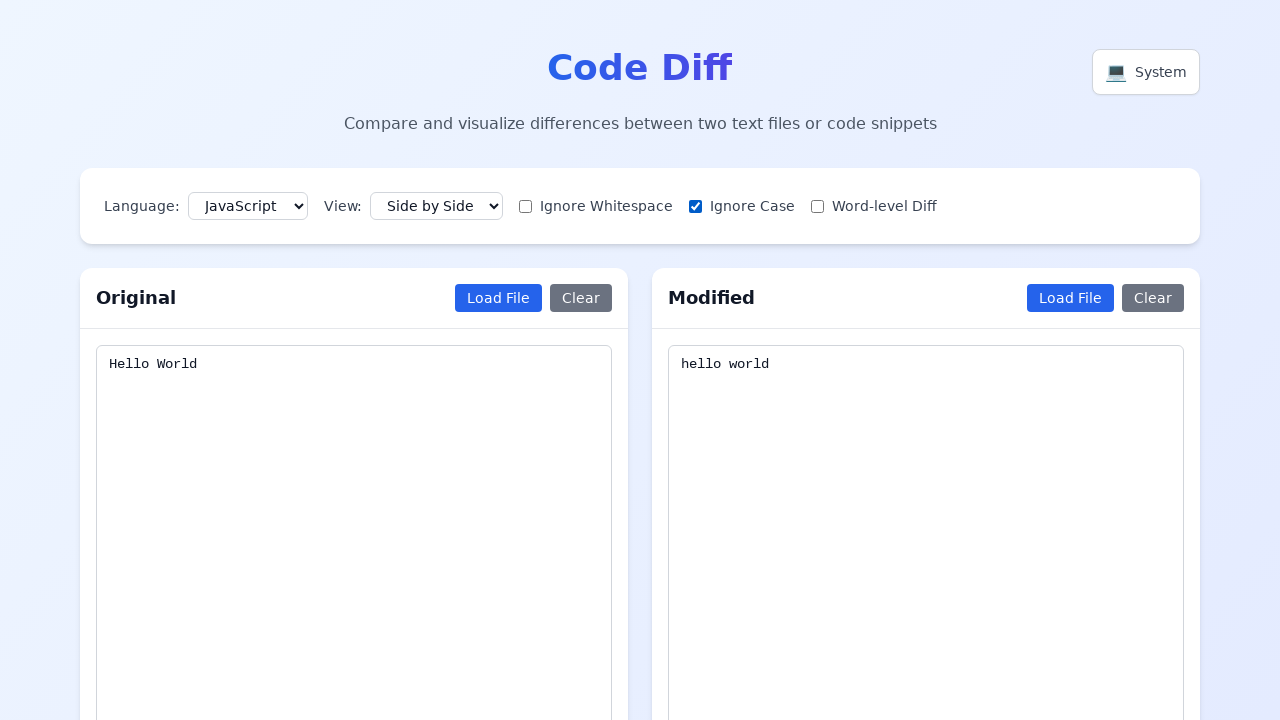

Waited for ignore case option to apply
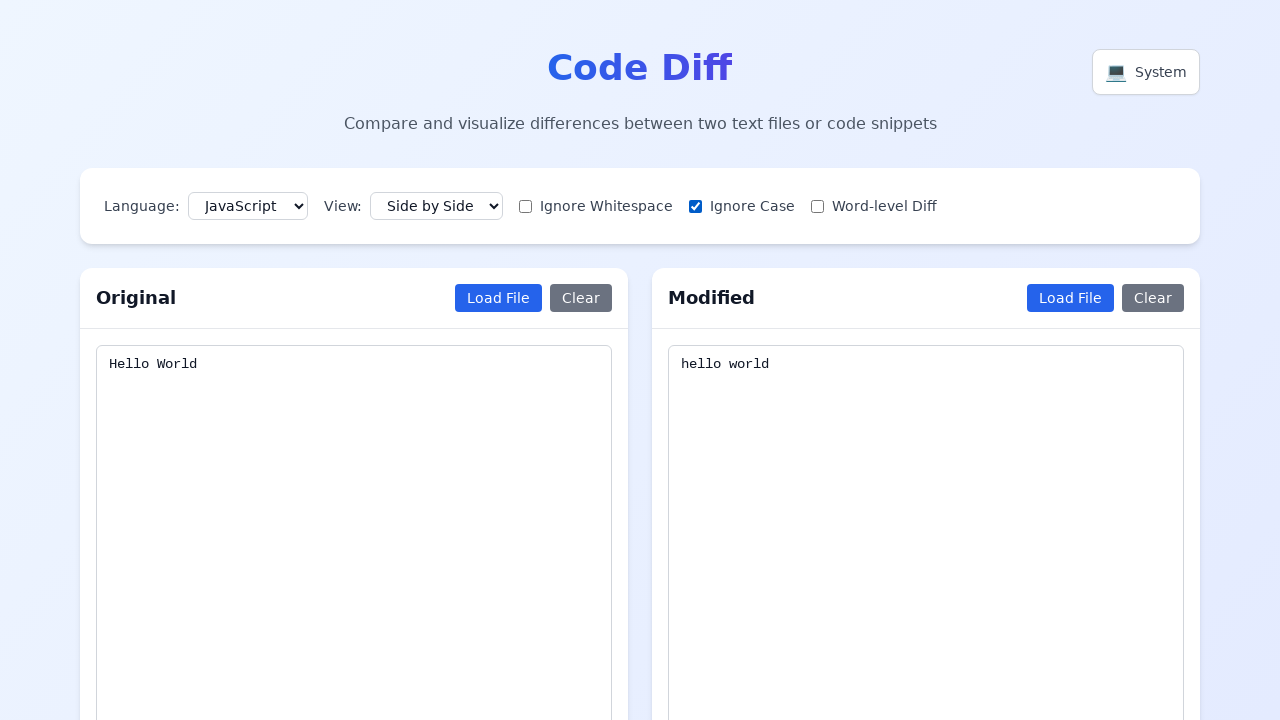

Verified ignore case checkbox is checked
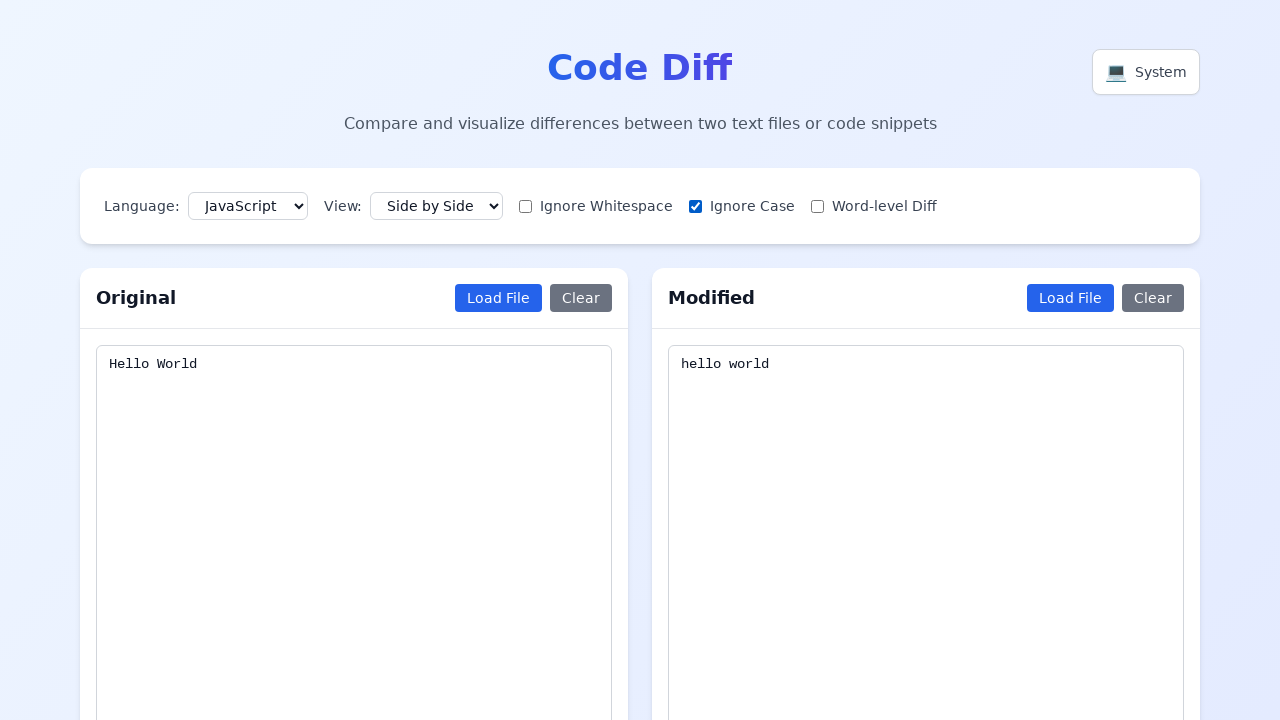

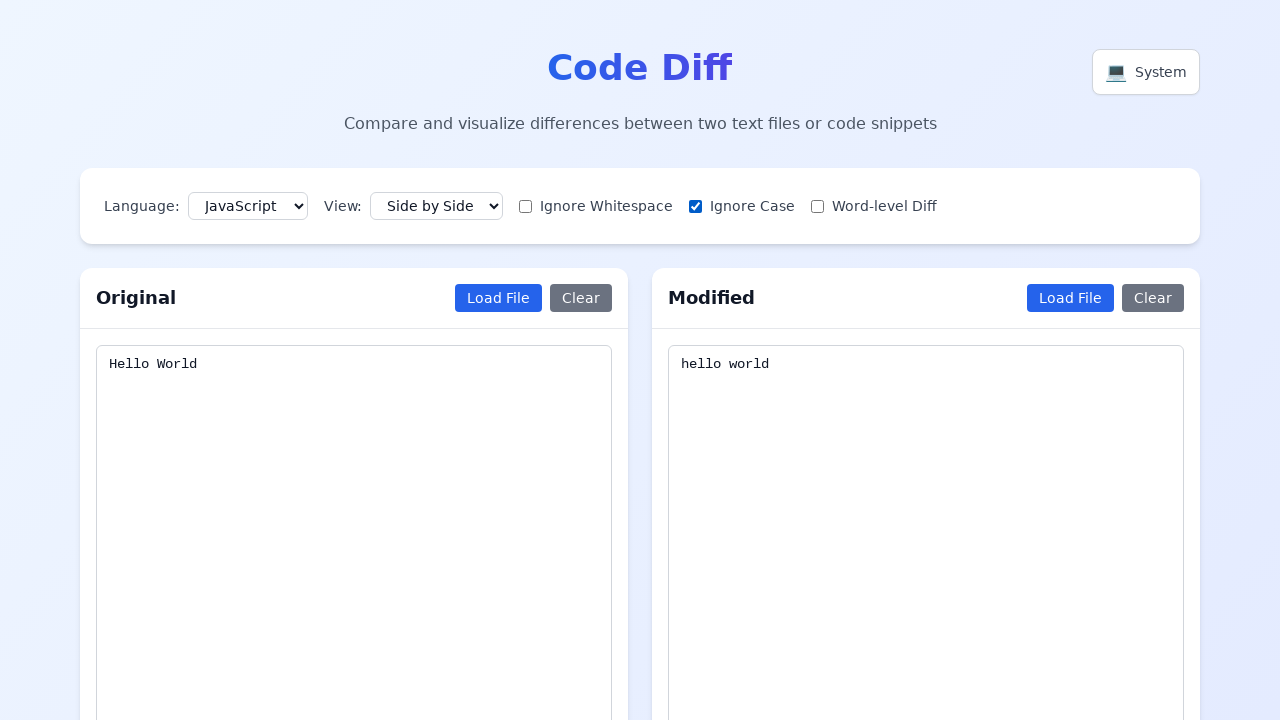